Tests multiple file upload functionality by uploading two files simultaneously

Starting URL: https://testautomationpractice.blogspot.com/

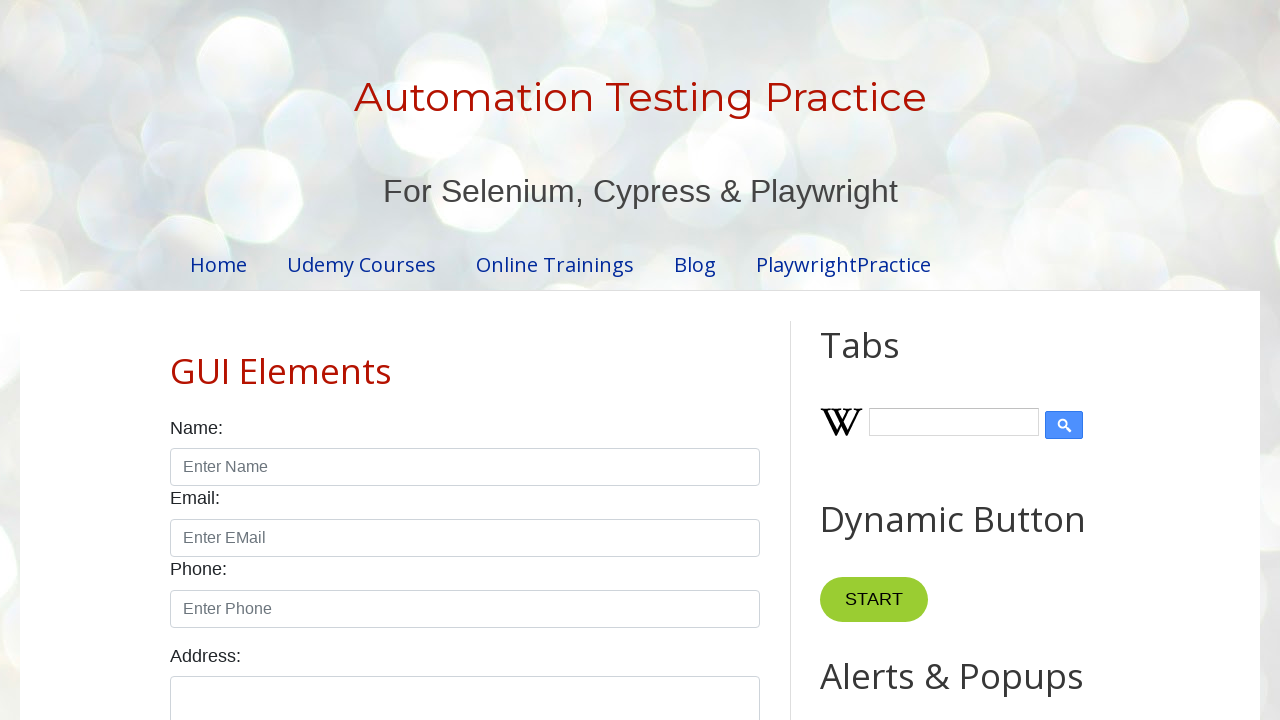

Set input files with two test documents (Document1.txt and Document2.txt) for multiple file upload
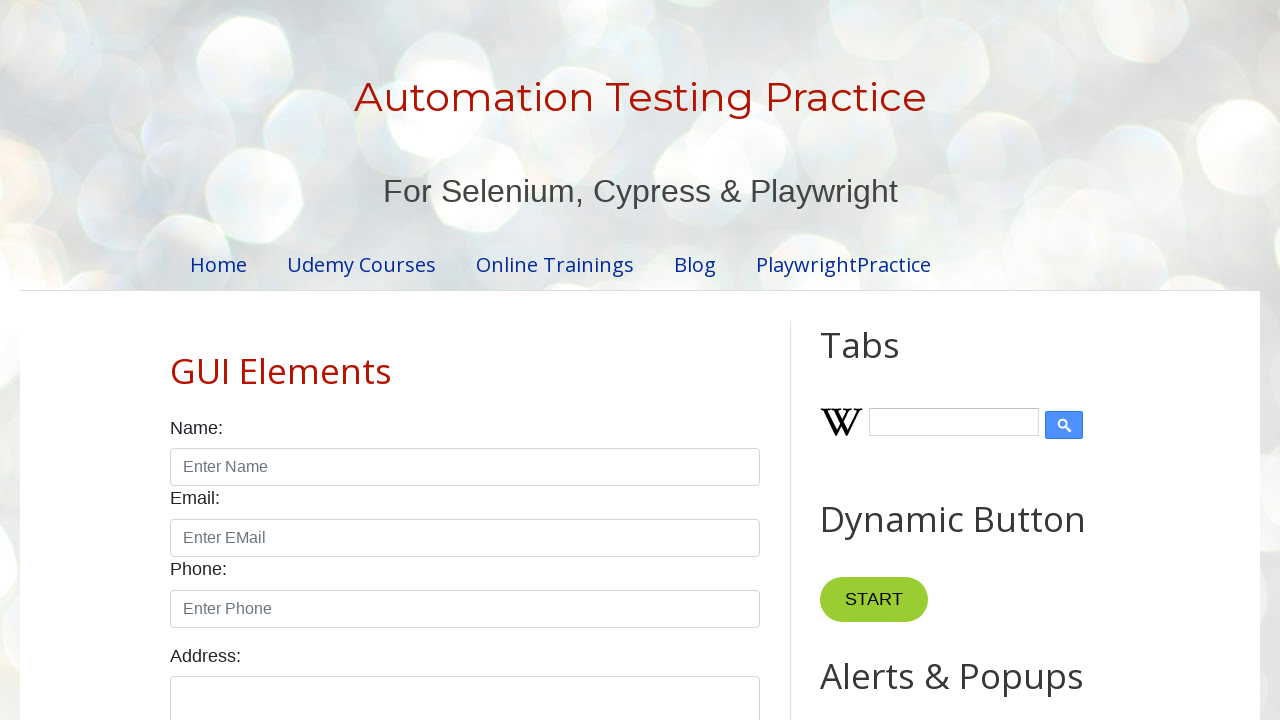

Clicked 'Upload Multiple Files' button to initiate upload at (588, 361) on xpath=//button[text()='Upload Multiple Files']
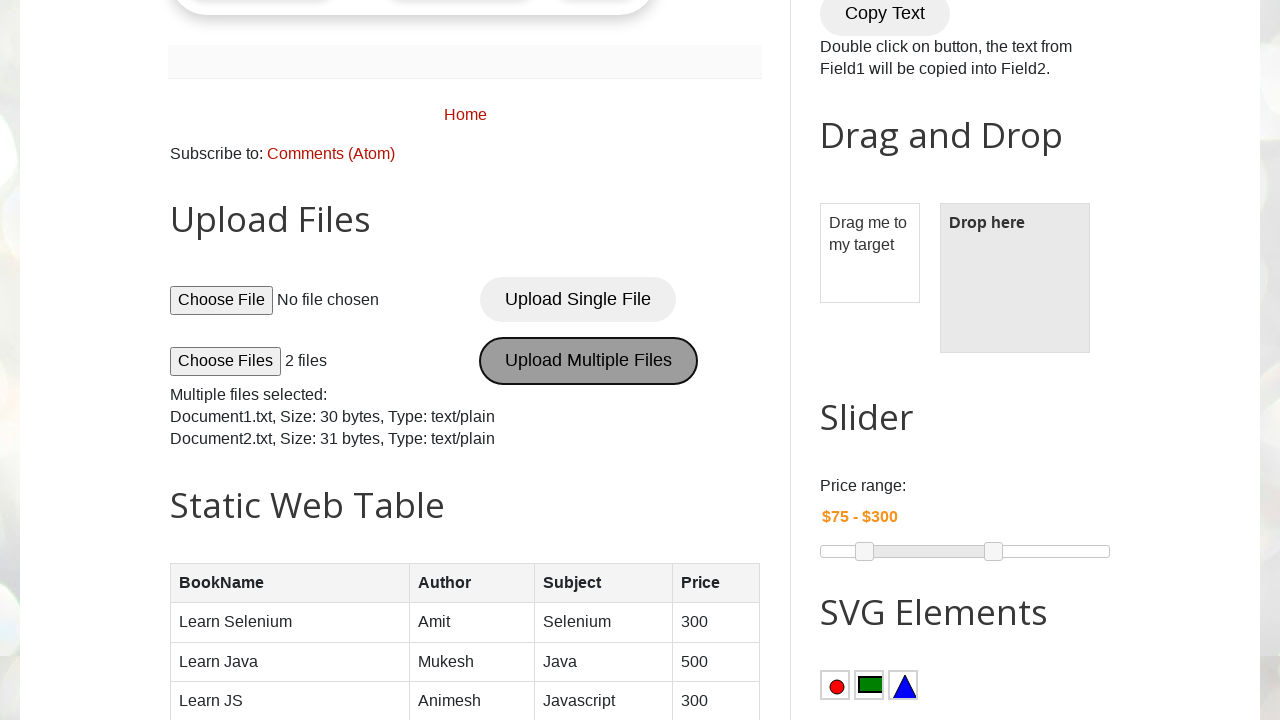

Multiple files upload status element loaded successfully
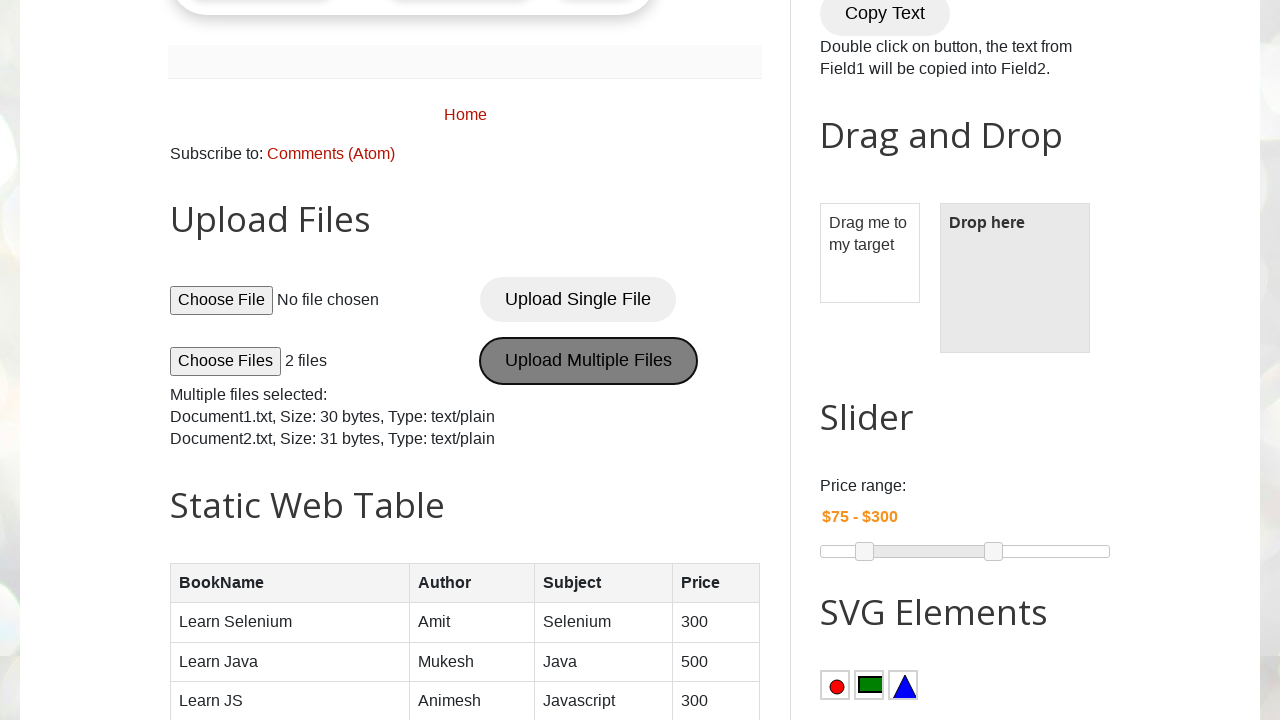

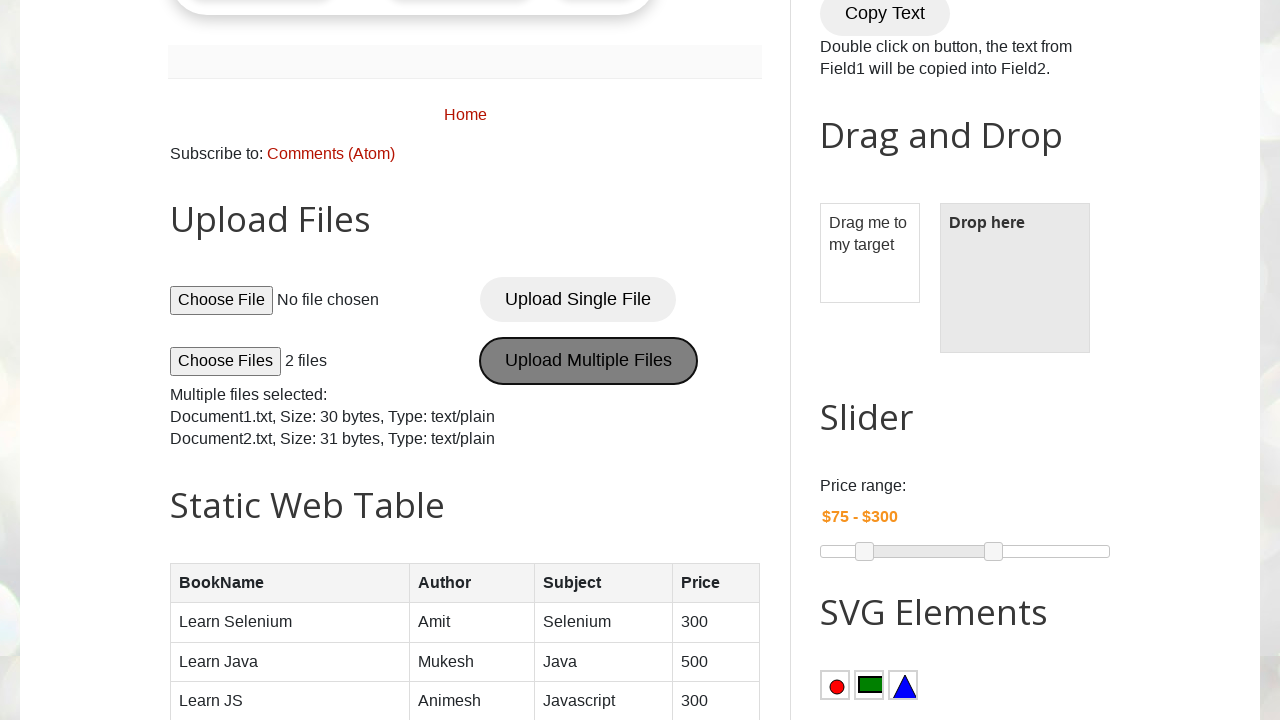